Tests mouse hover action on the "Our Locations" navigation menu item and counts total links on the page

Starting URL: https://www.mountsinai.org/

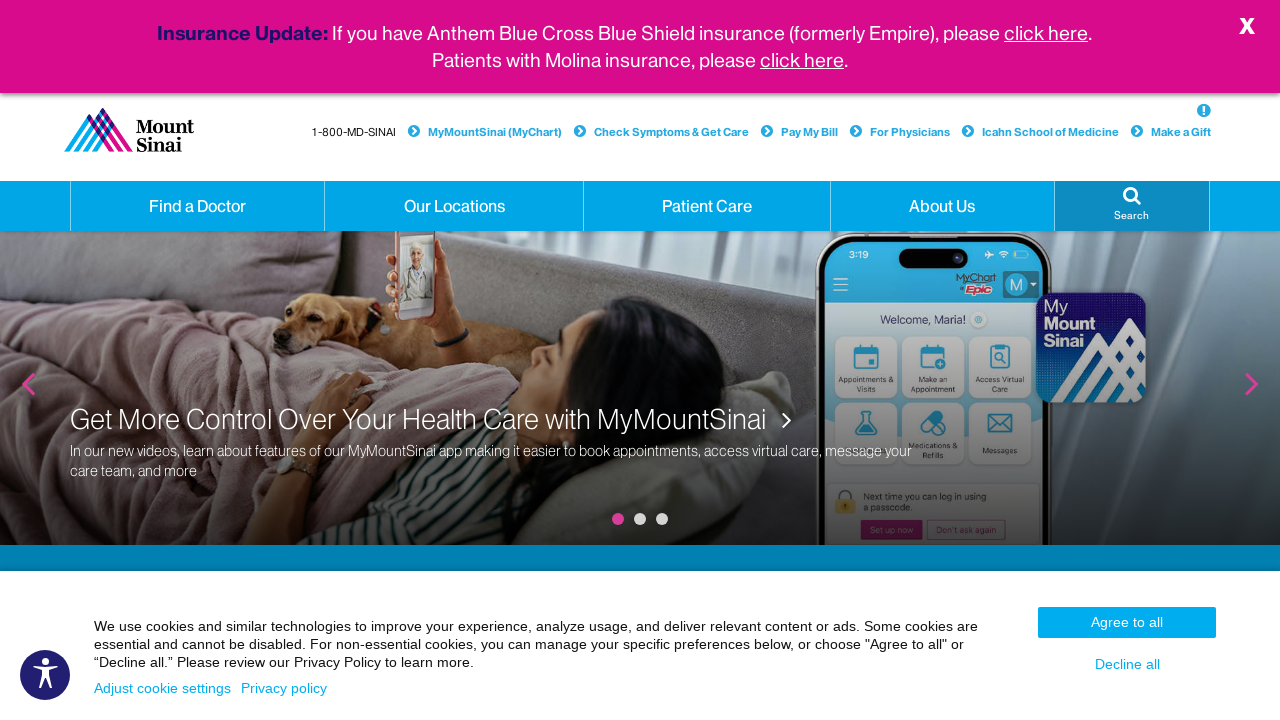

Hovered over 'Our Locations' navigation menu item at (454, 206) on xpath=//a[normalize-space(text())='Our Locations' and @class='hidden-xs dropdown
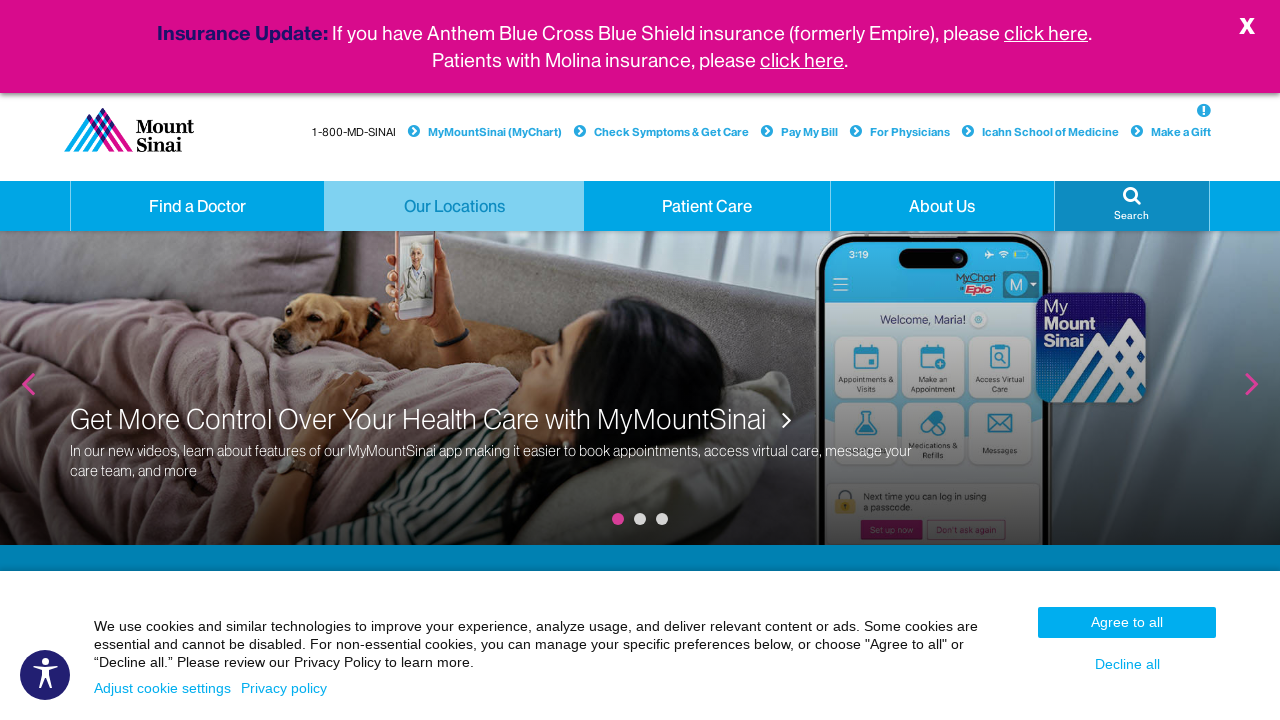

Waited 2 seconds for hover effect to be visible
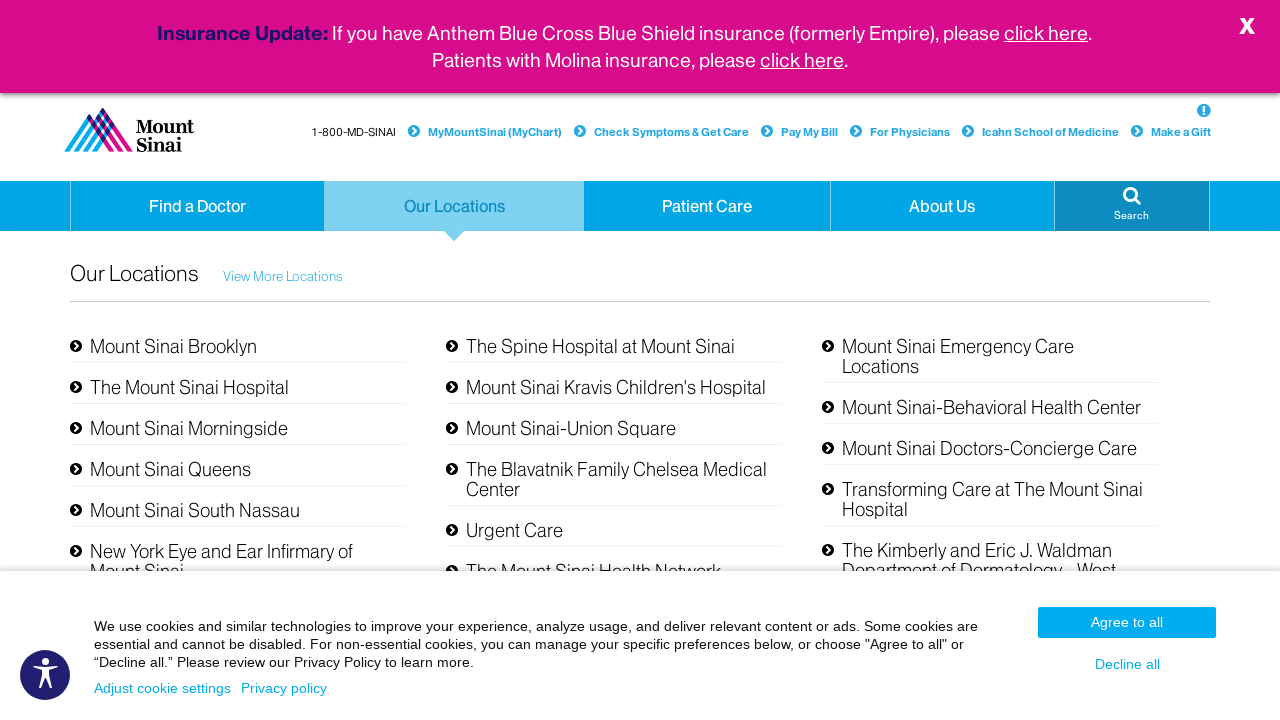

Counted total links on page: 308
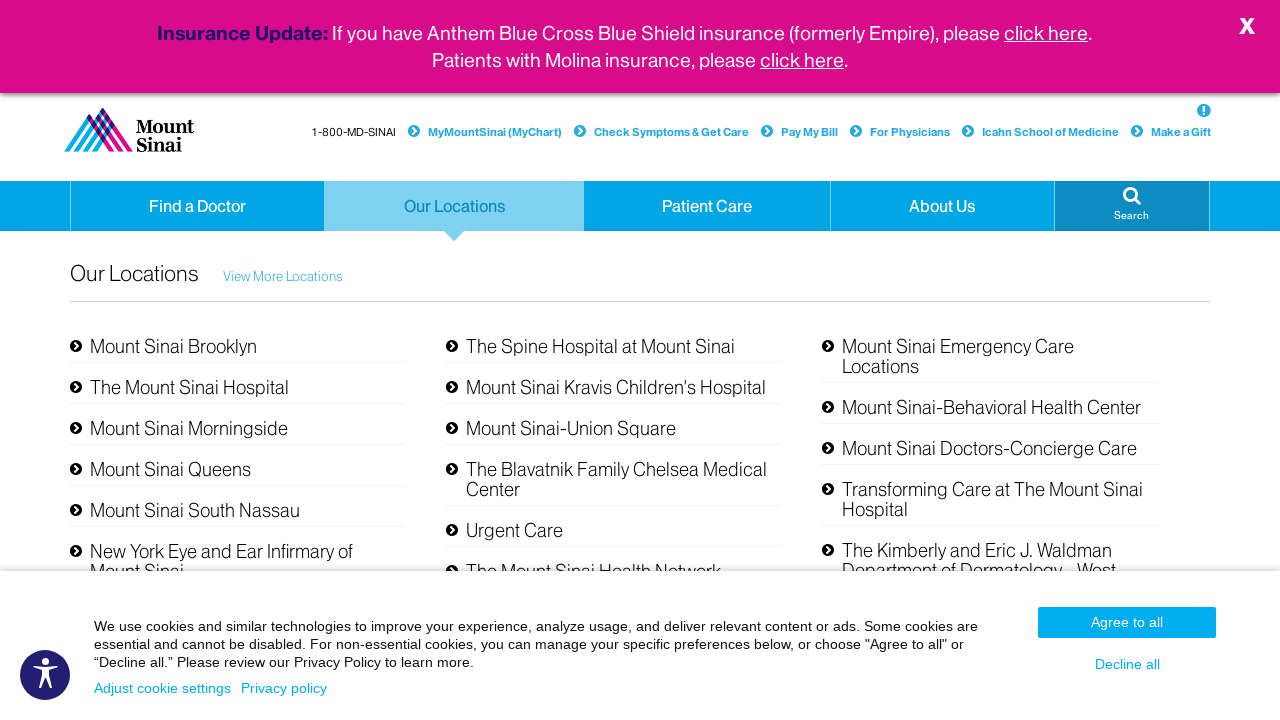

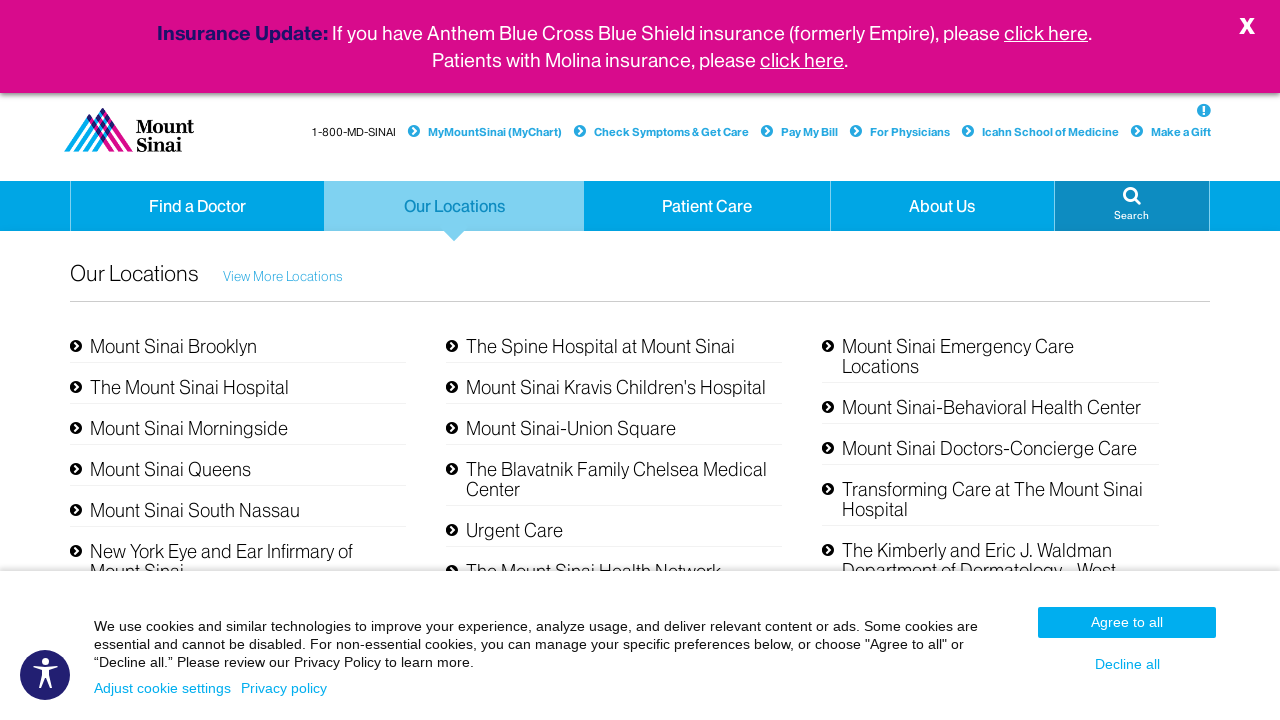